Tests that the simple Home link opens the home page in a new tab

Starting URL: https://demoqa.com

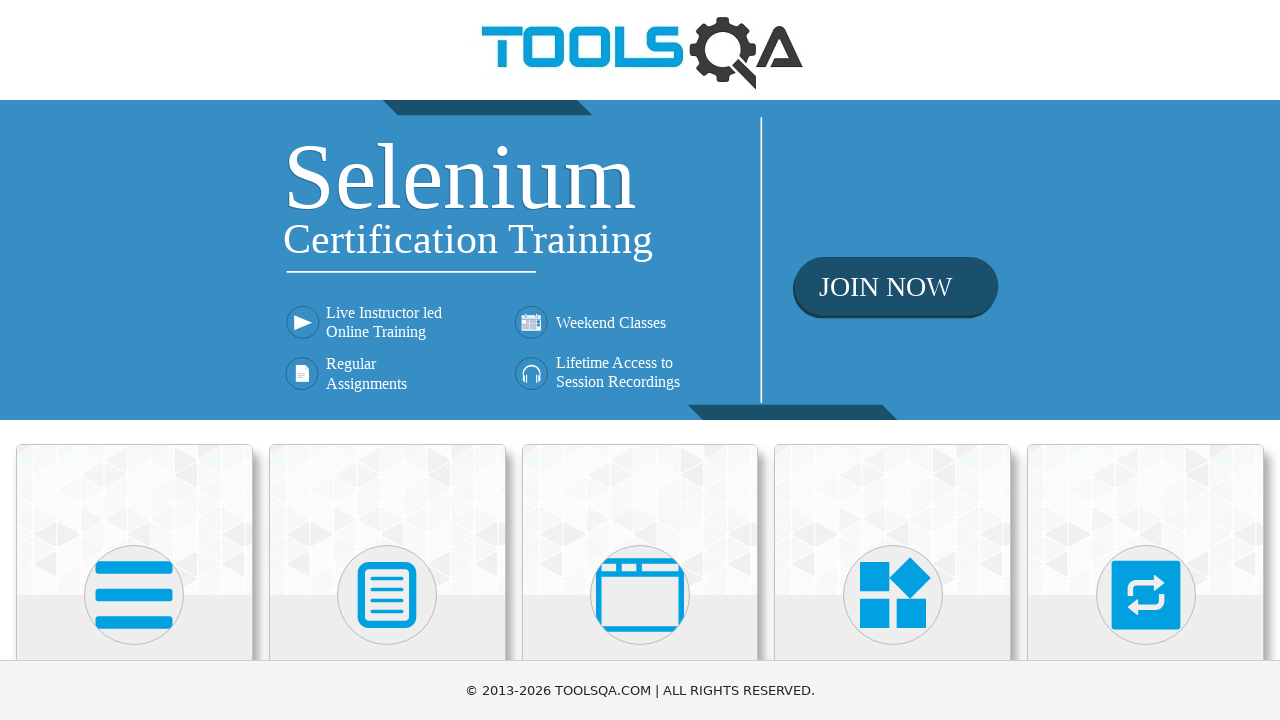

Clicked on Elements card at (134, 520) on .card:has-text('Elements')
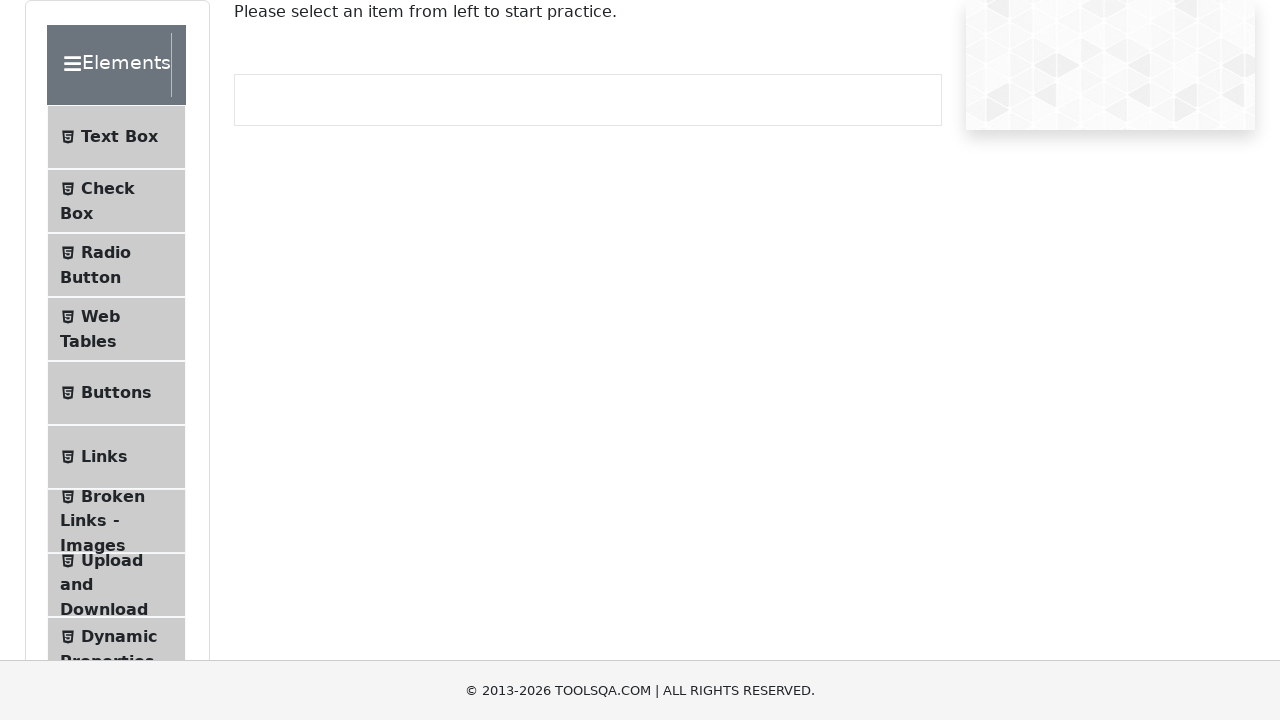

Clicked on Links menu item at (104, 457) on .menu-list >> text=Links
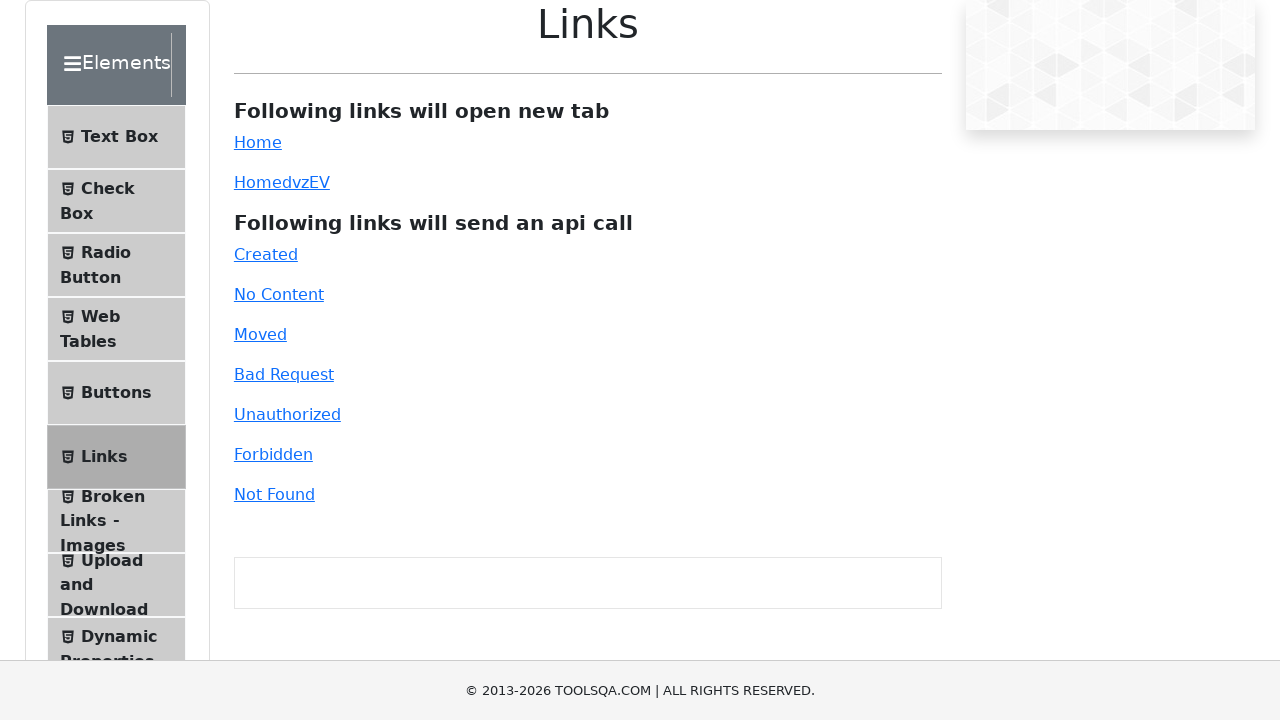

Clicked on Home link (simpleLink) at (258, 142) on #simpleLink
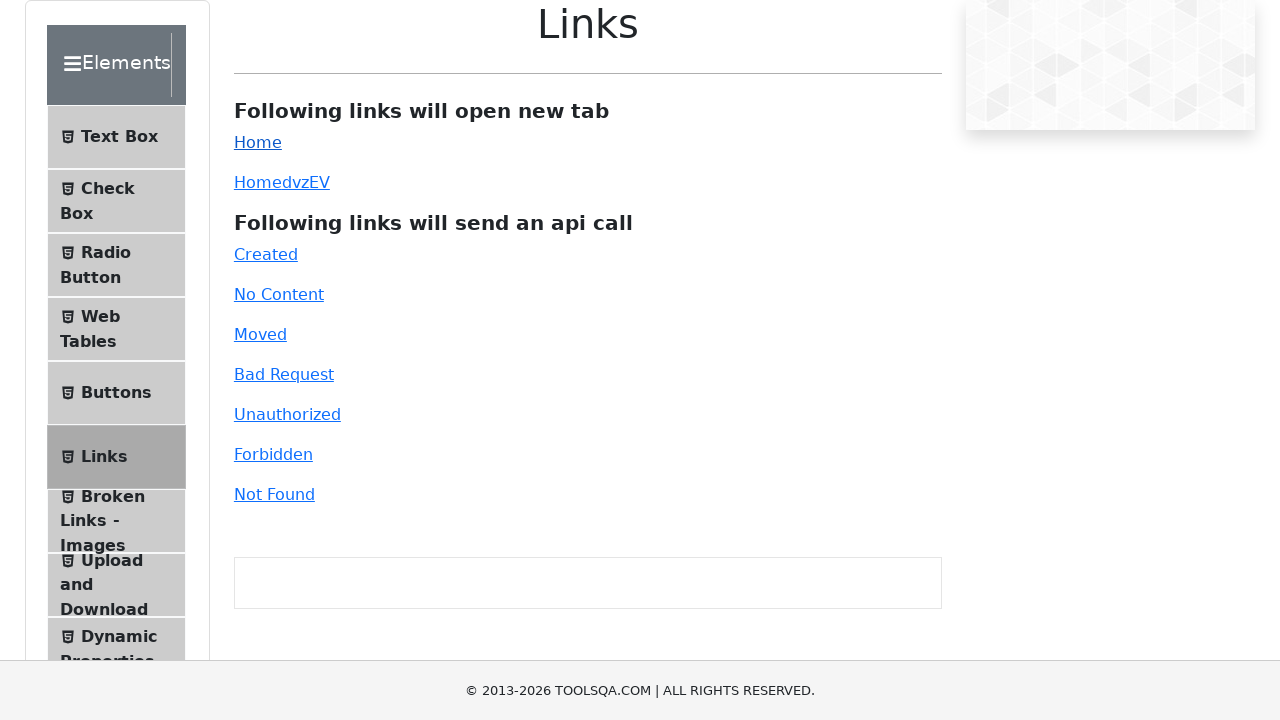

Home page opened in new tab and loaded
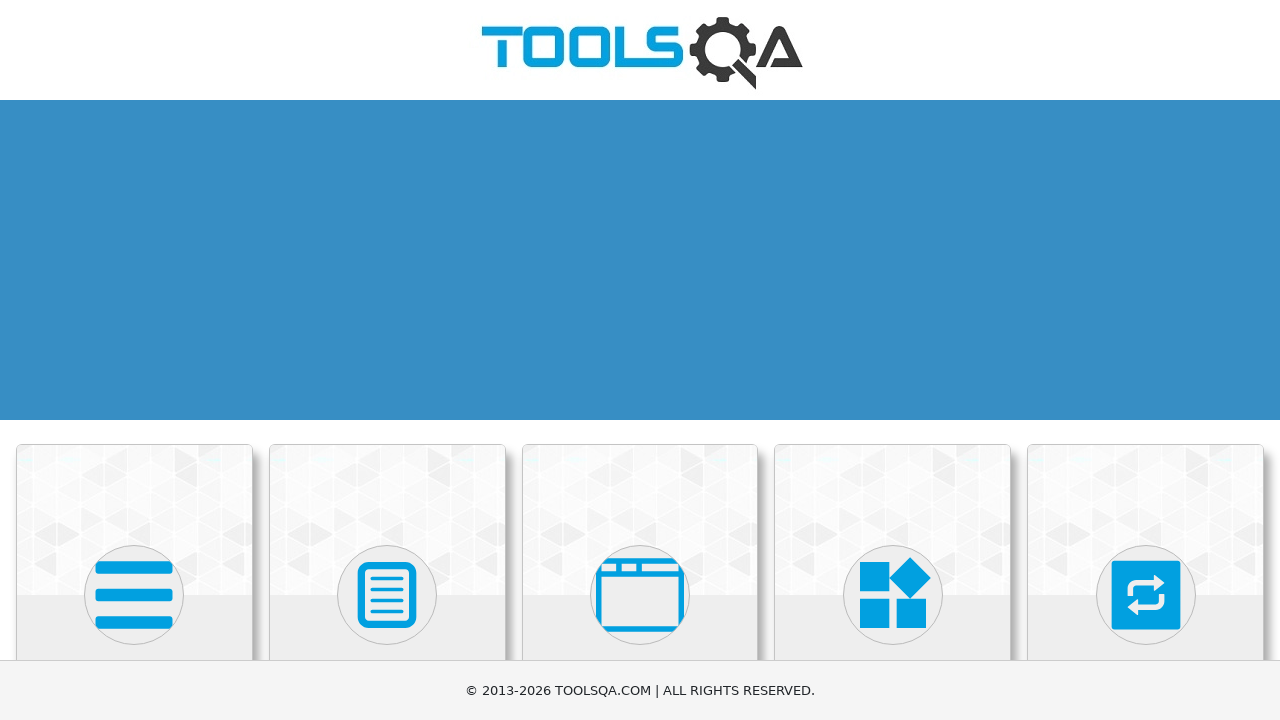

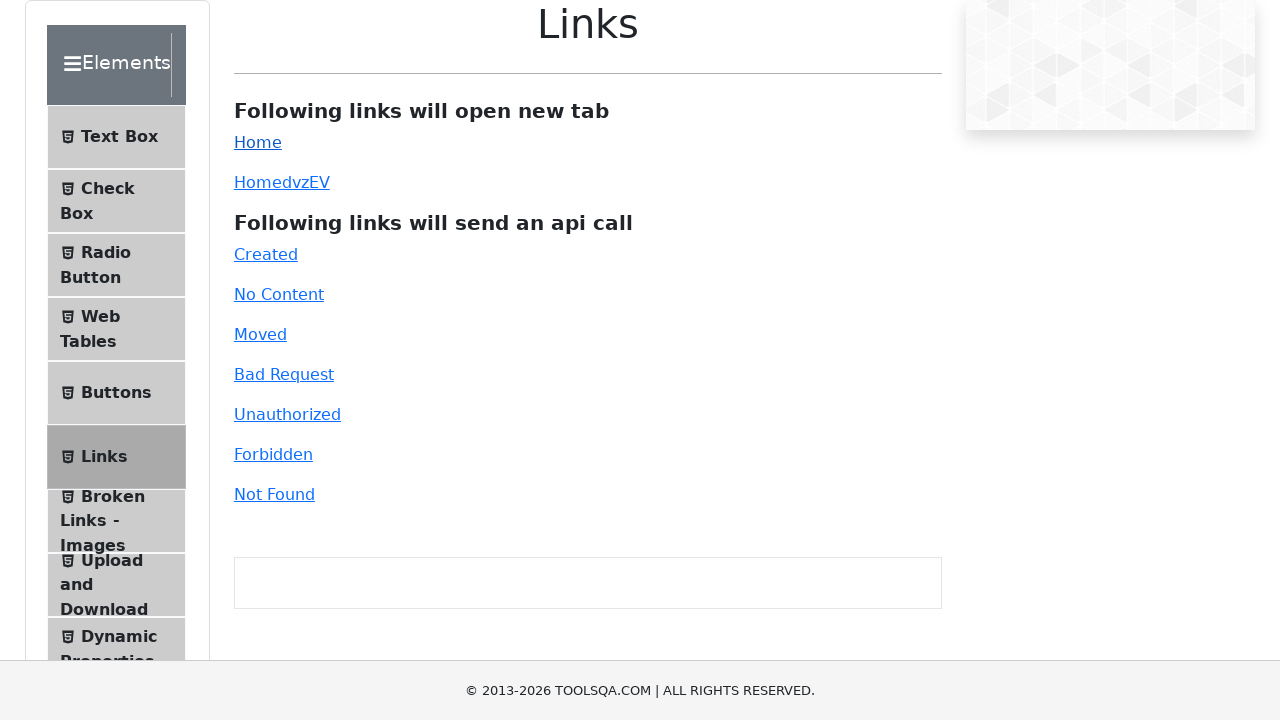